Tests checkbox interaction by toggling a checkbox and verifying its state changes appropriately.

Starting URL: https://katalon-test.s3.amazonaws.com/aut/html/form.html

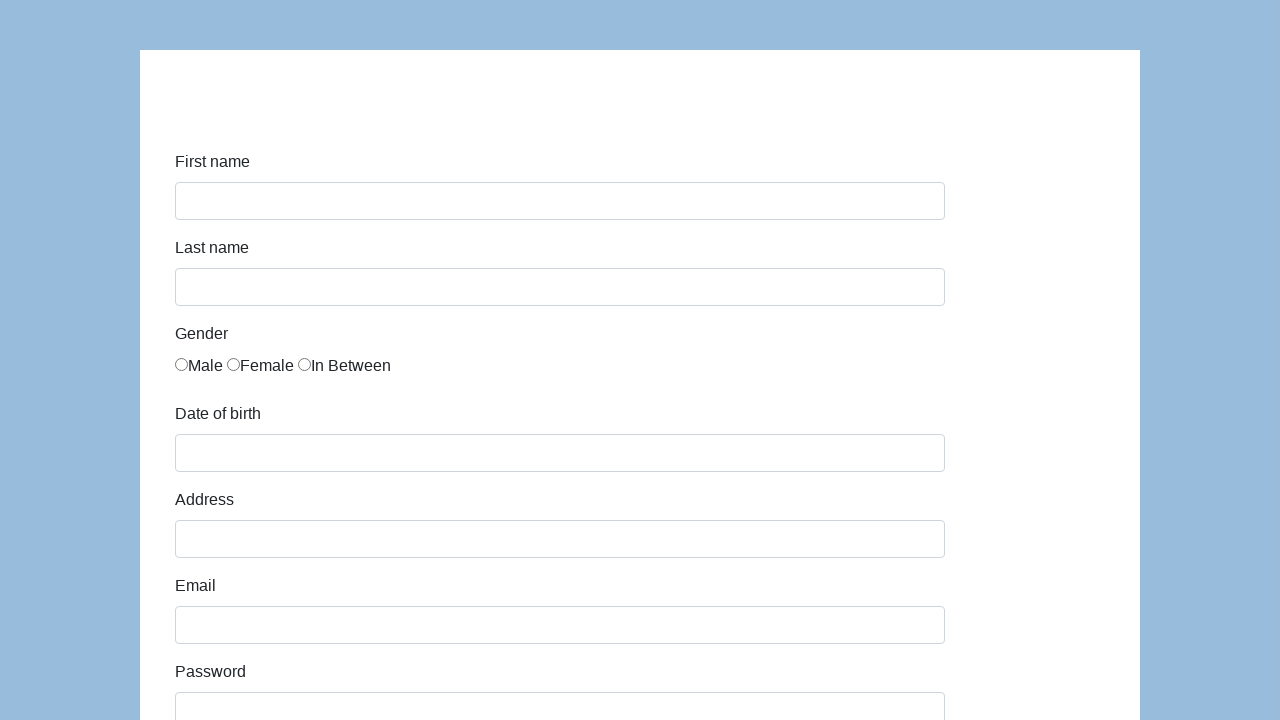

Waited for form to load
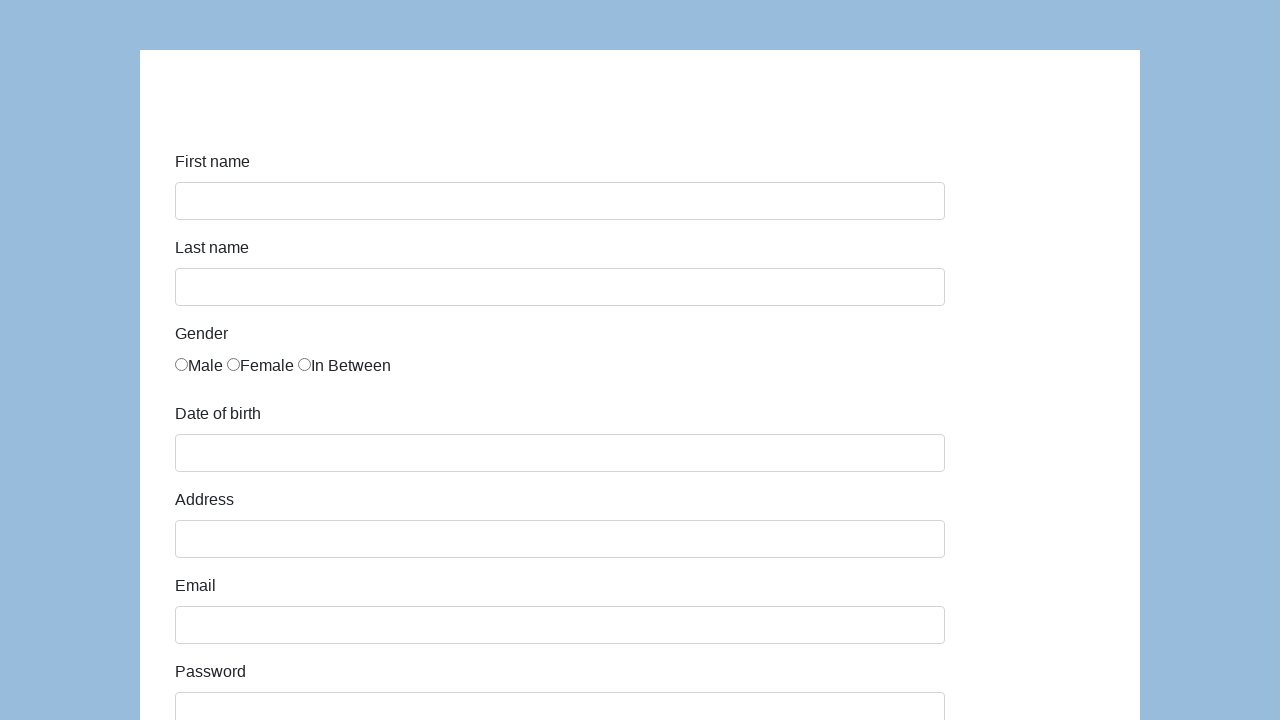

Located first checkbox element on form
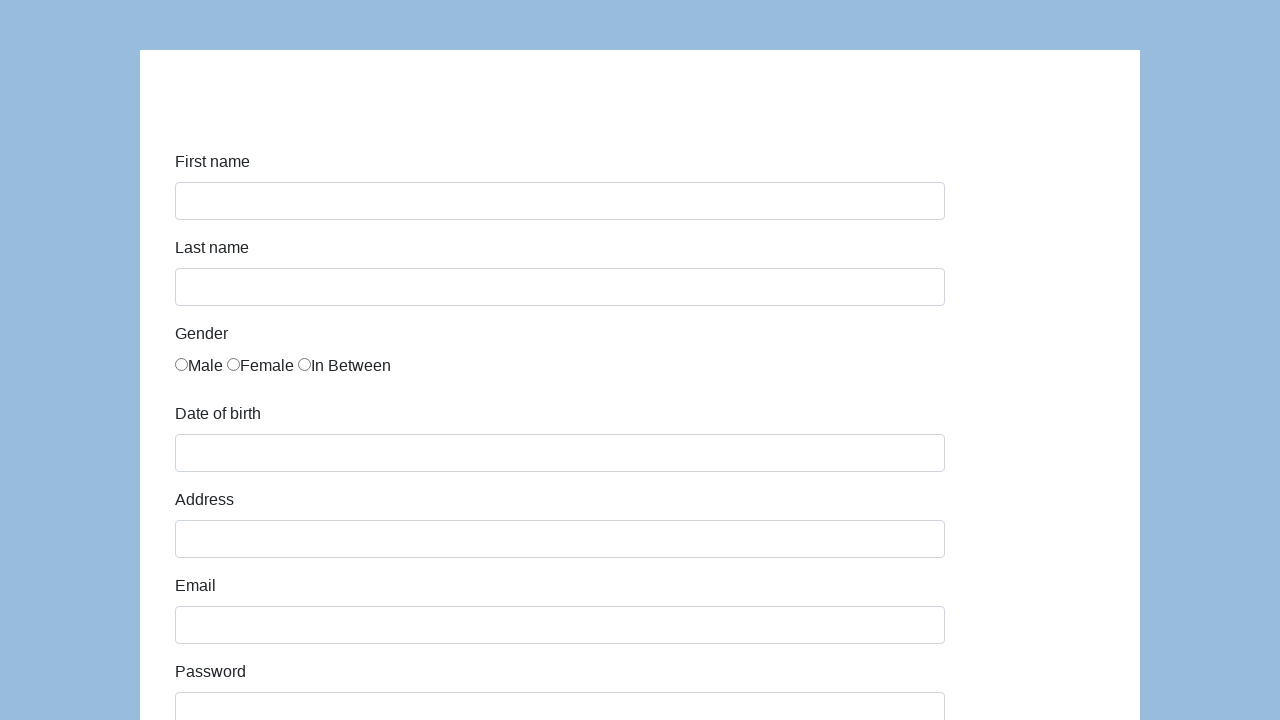

Checked initial checkbox state: False
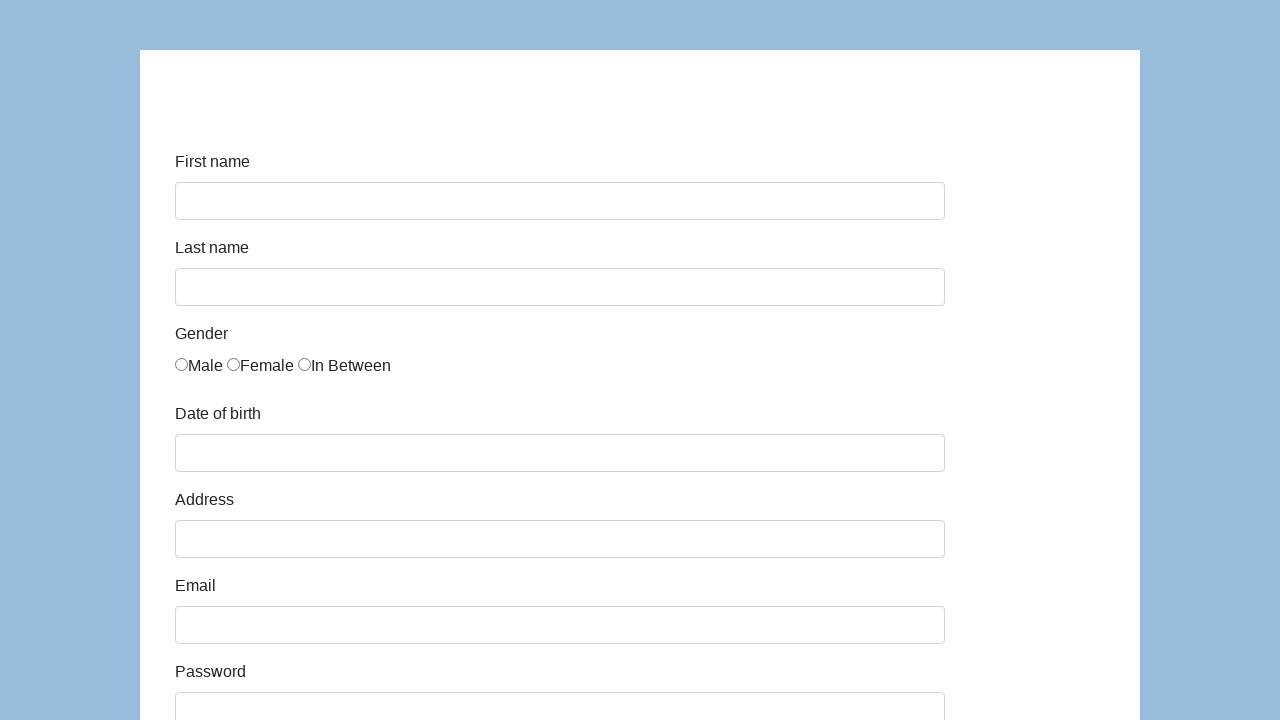

Clicked checkbox to toggle state at (182, 360) on input[type='checkbox'] >> nth=0
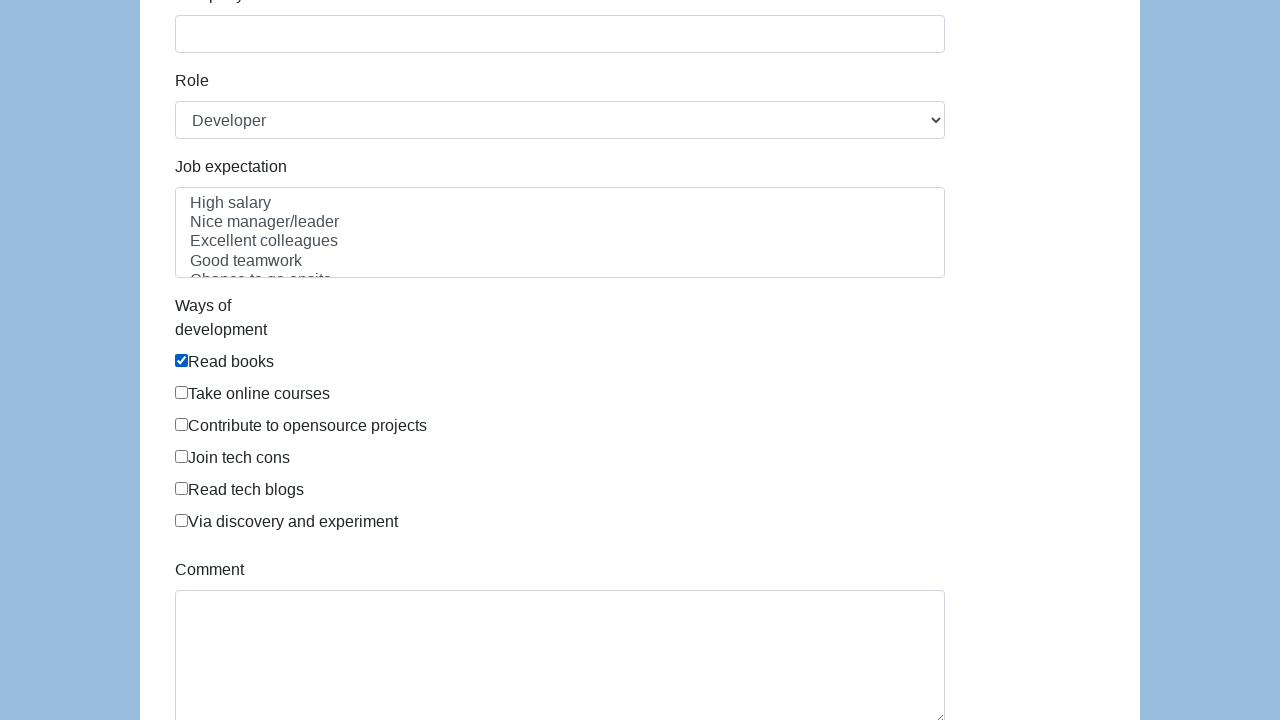

Clicked checkbox again to toggle back to original state at (182, 360) on input[type='checkbox'] >> nth=0
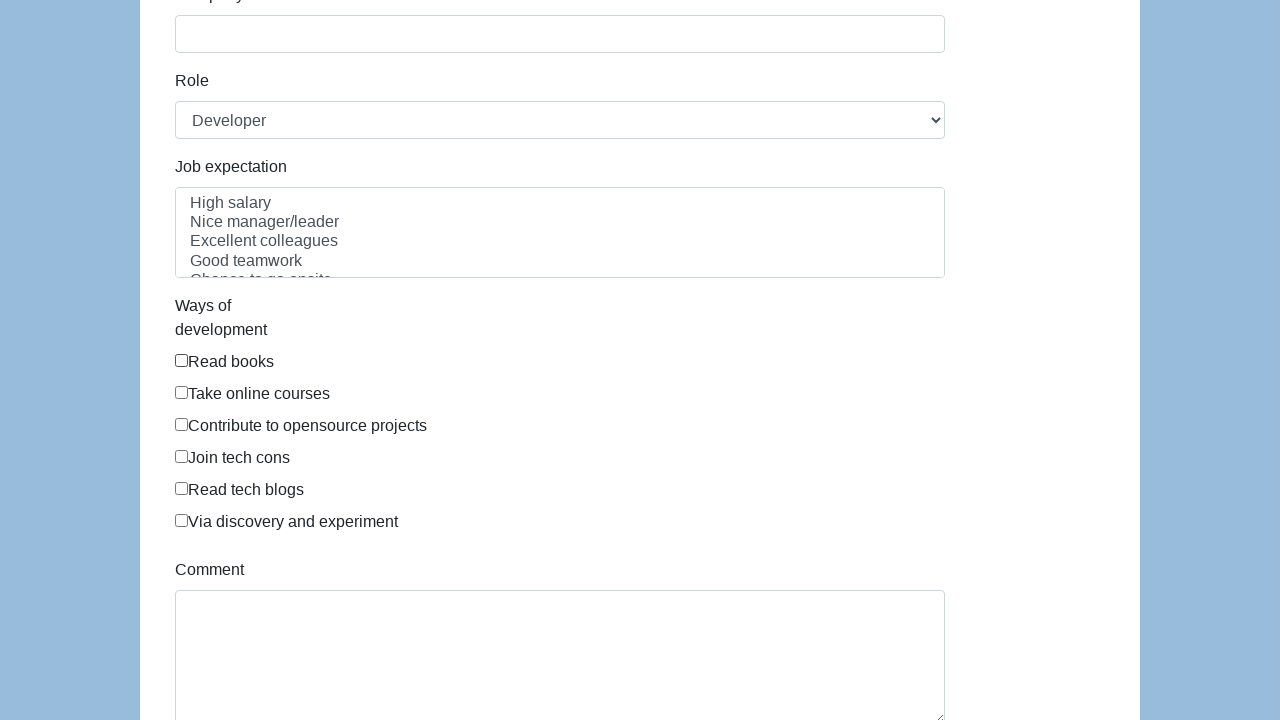

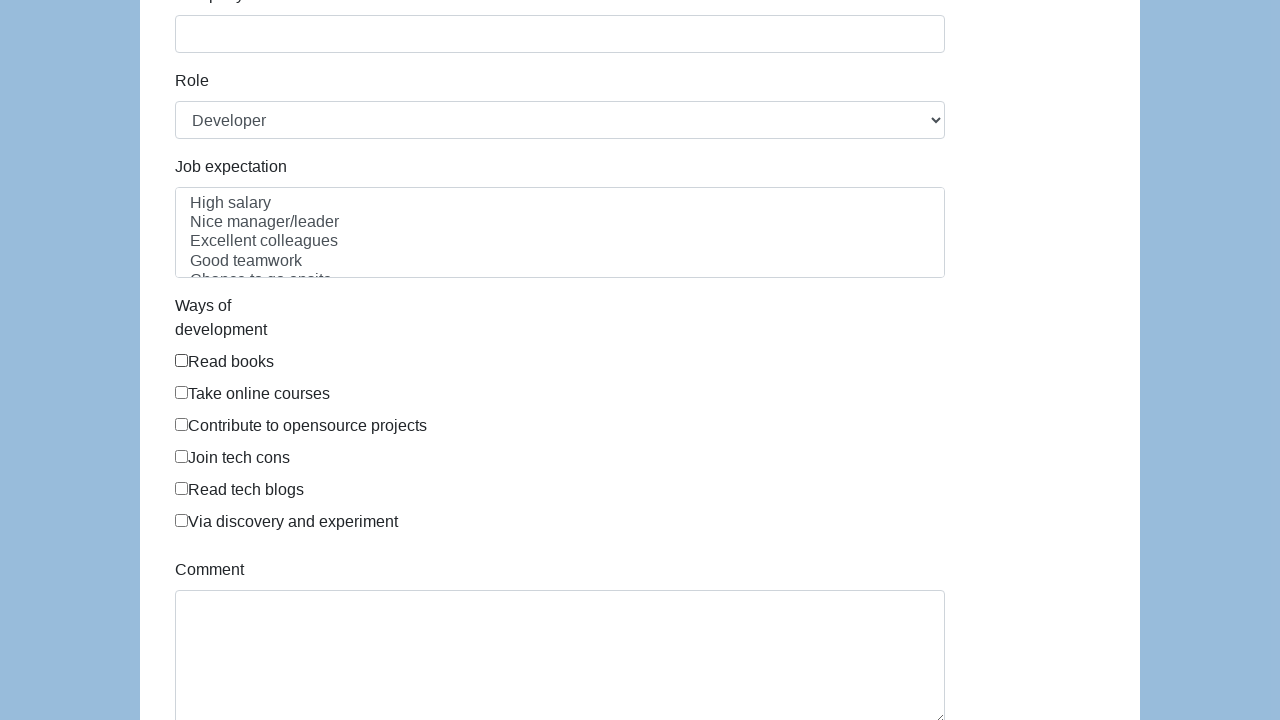